Tests the Place Explorer landing page in English, verifying the page title, intro text, place links (Chicago, Kentucky), and search placeholder are displayed correctly.

Starting URL: https://datacommons.org/place

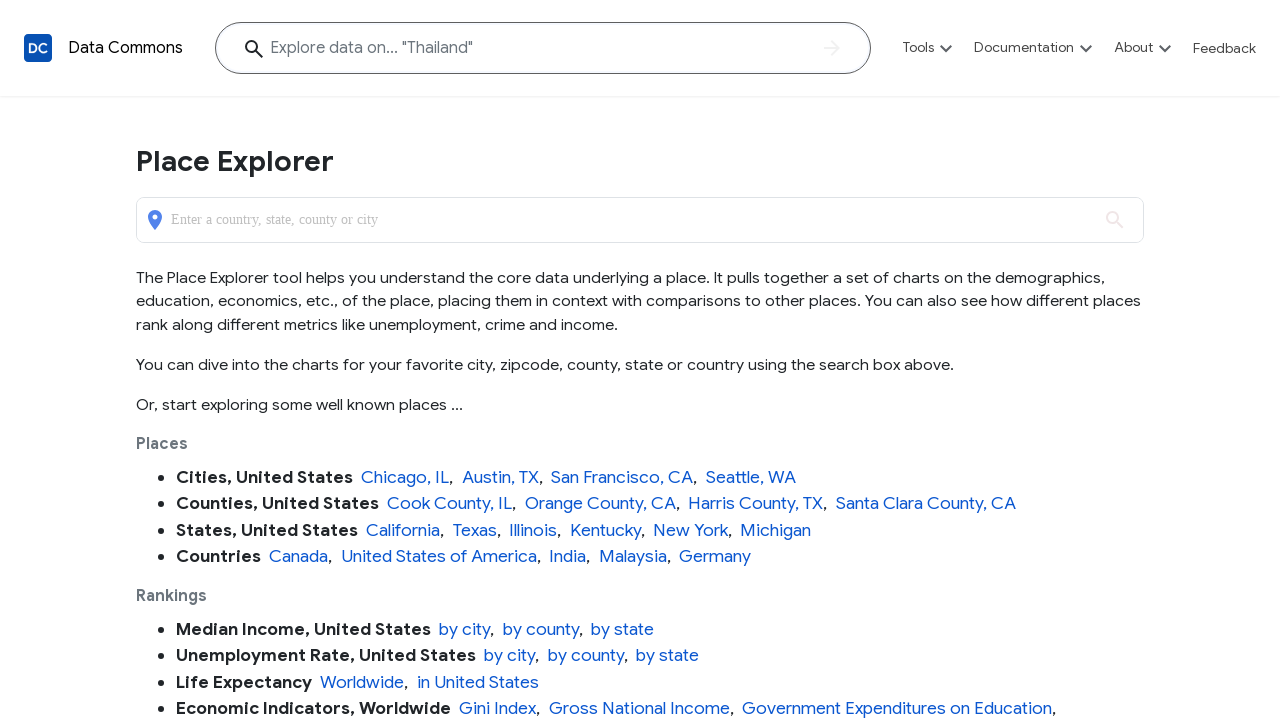

Waited for Place Explorer title to appear
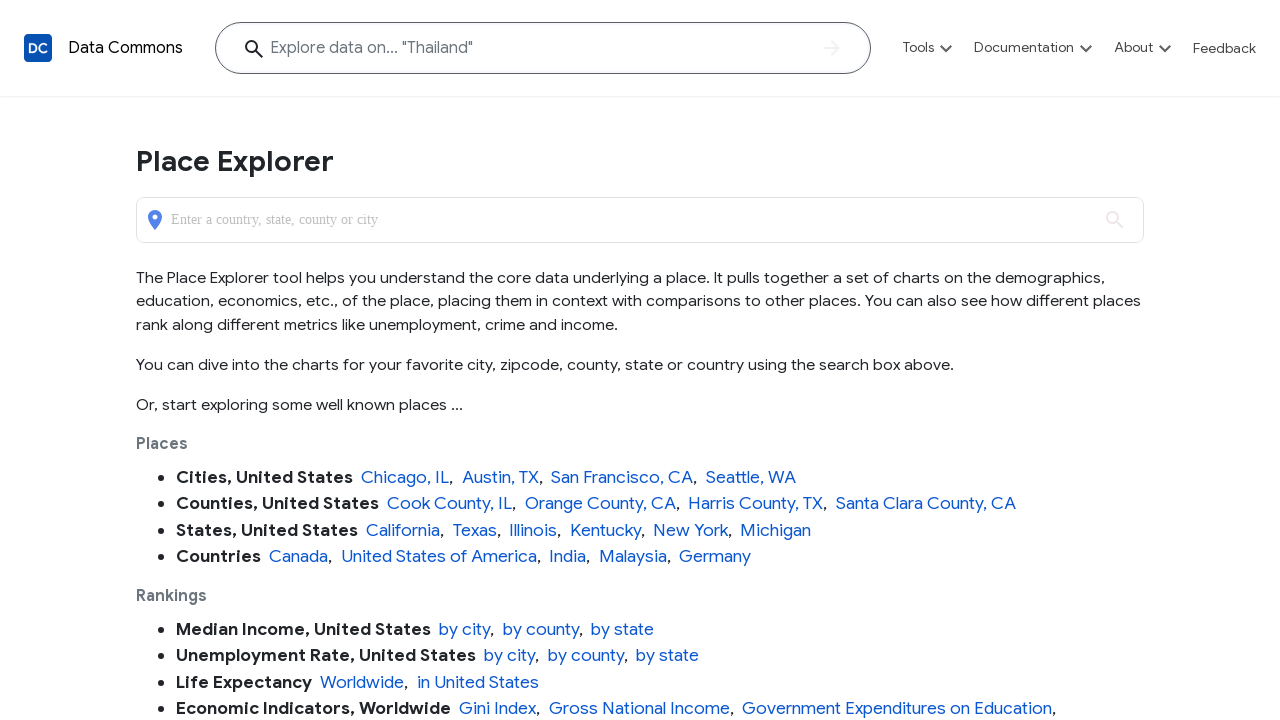

Located intro text element
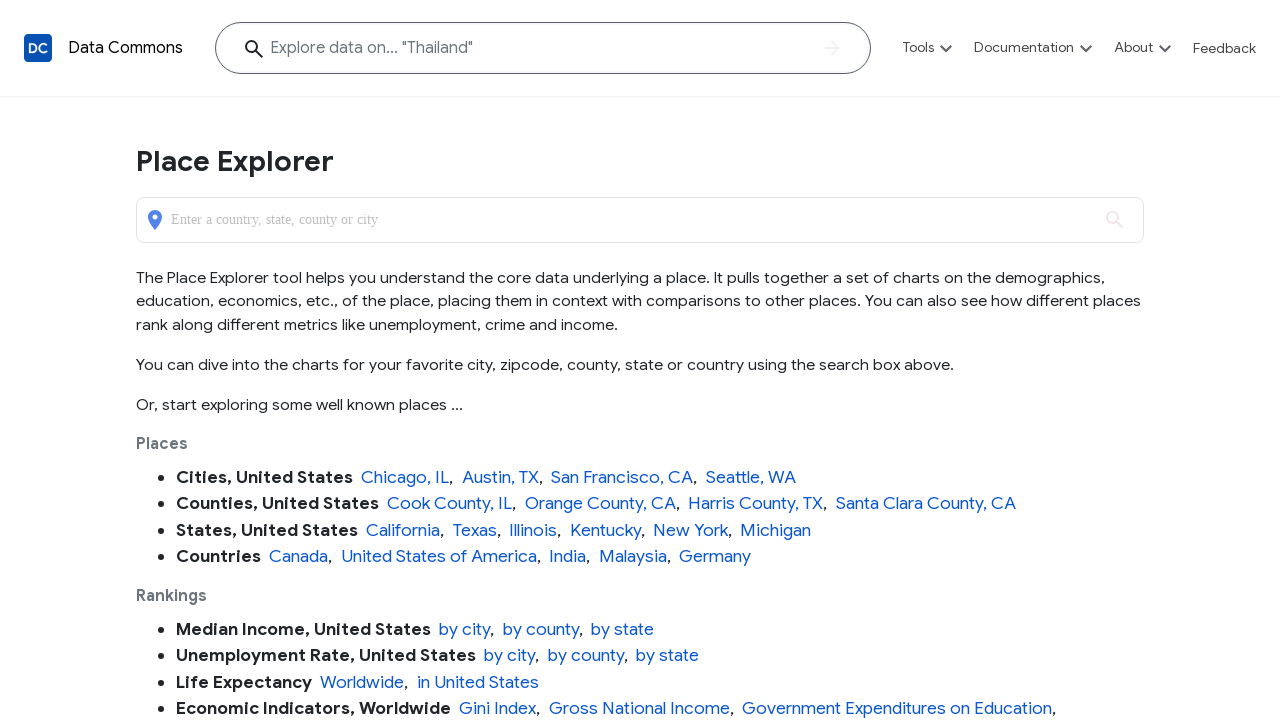

Verified intro text is loaded on page
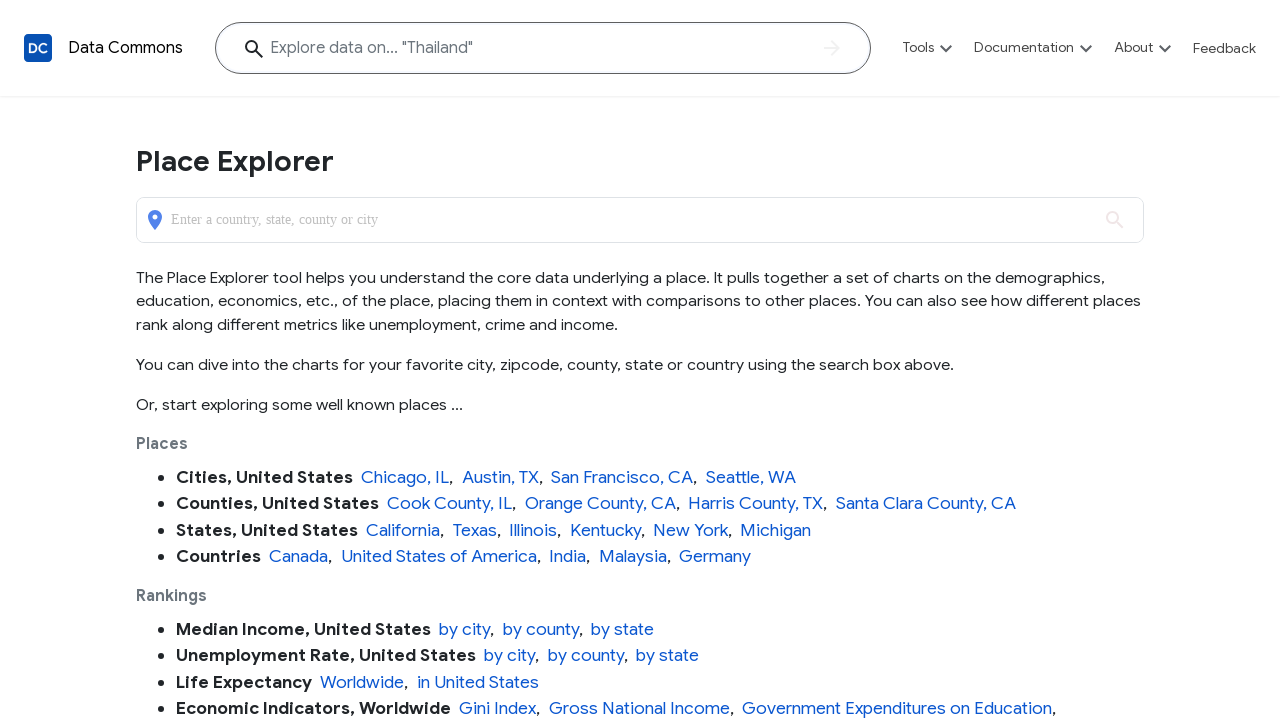

Located Chicago place link
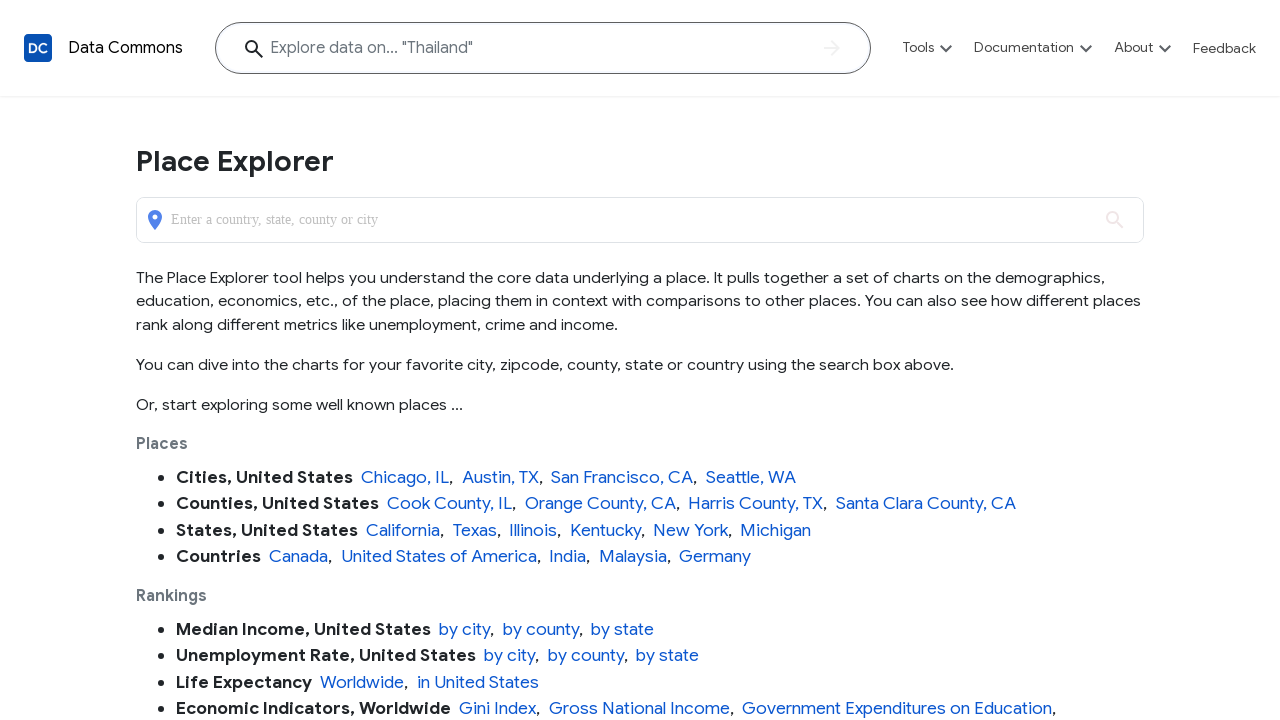

Verified Chicago link is visible on page
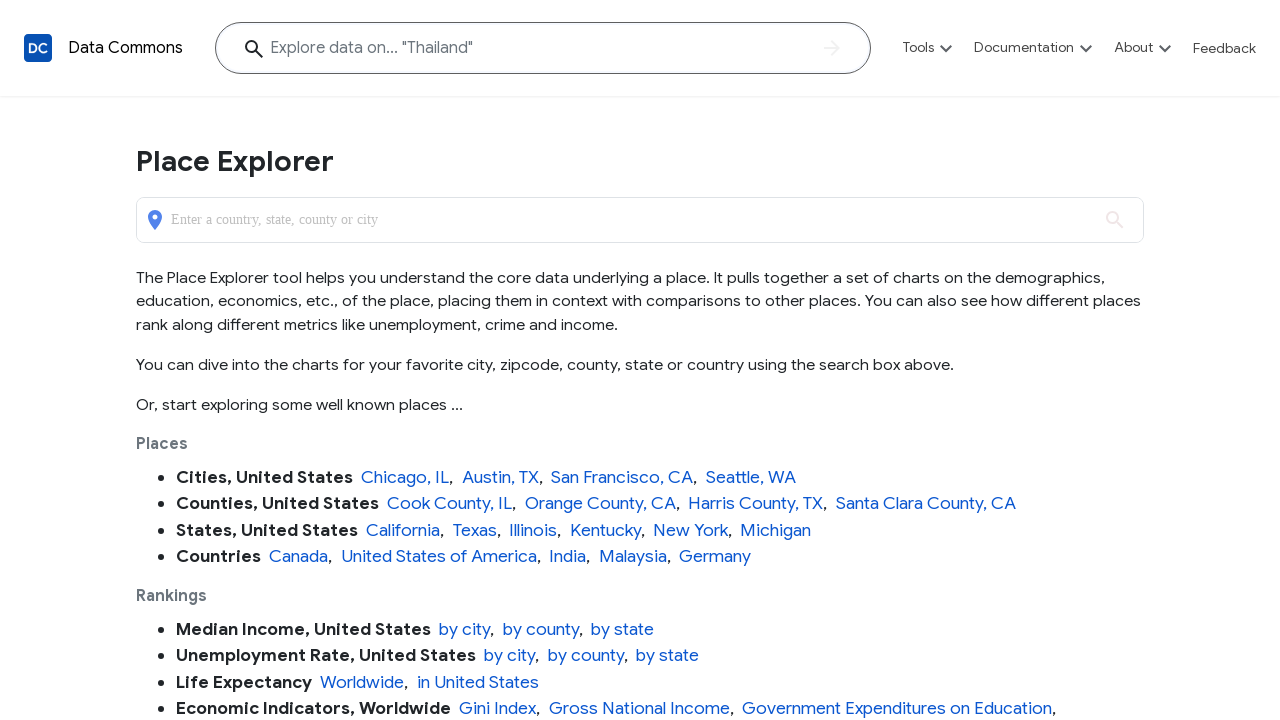

Located Kentucky place link
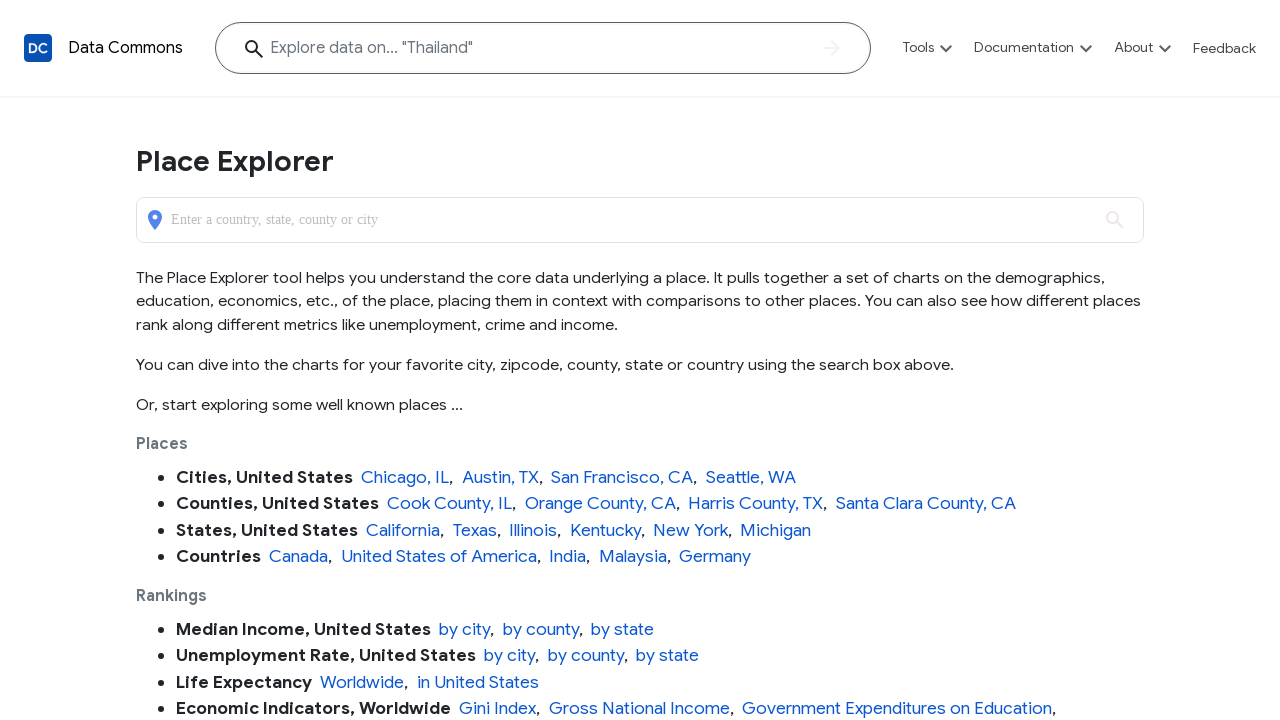

Verified Kentucky link is visible on page
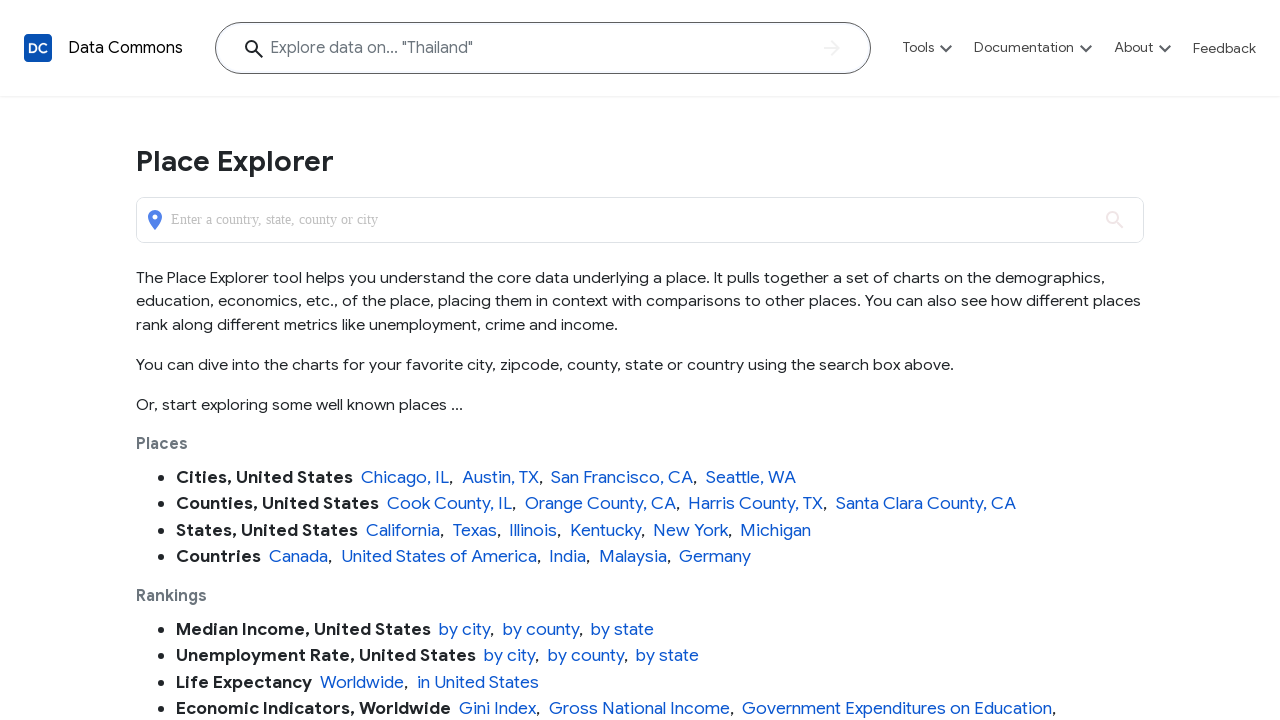

Located map search input field
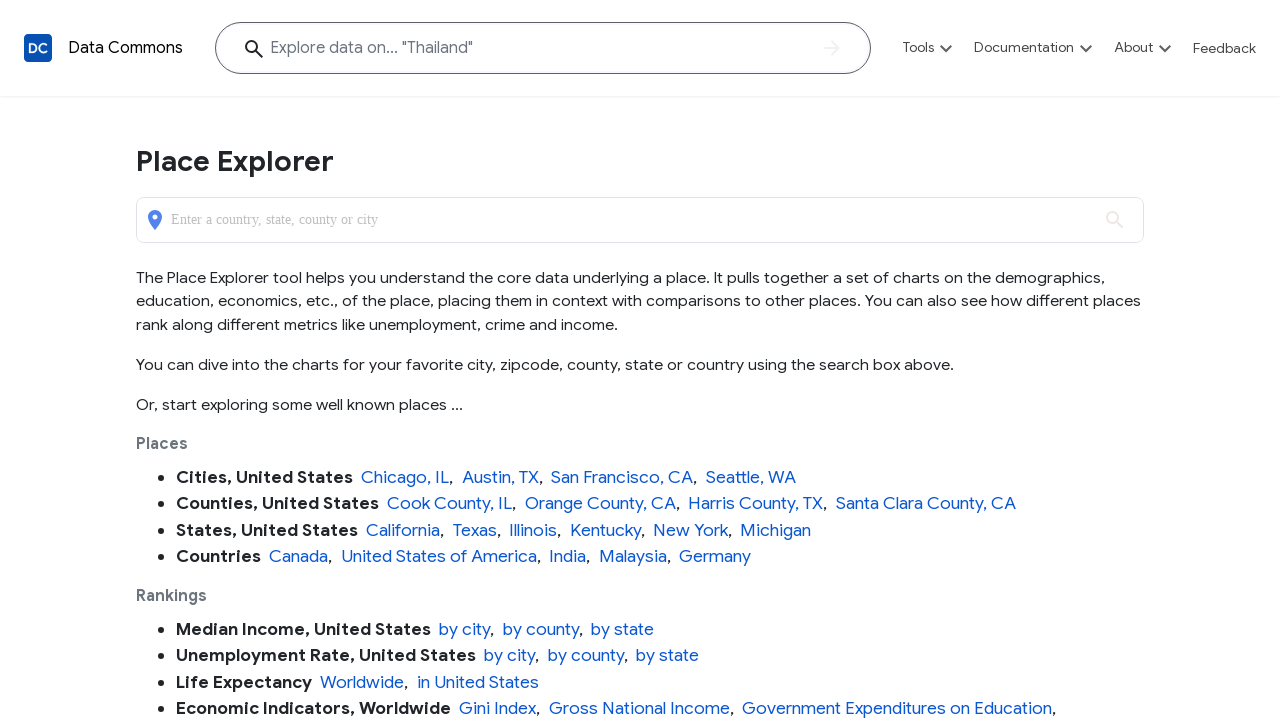

Verified map search input is loaded on page
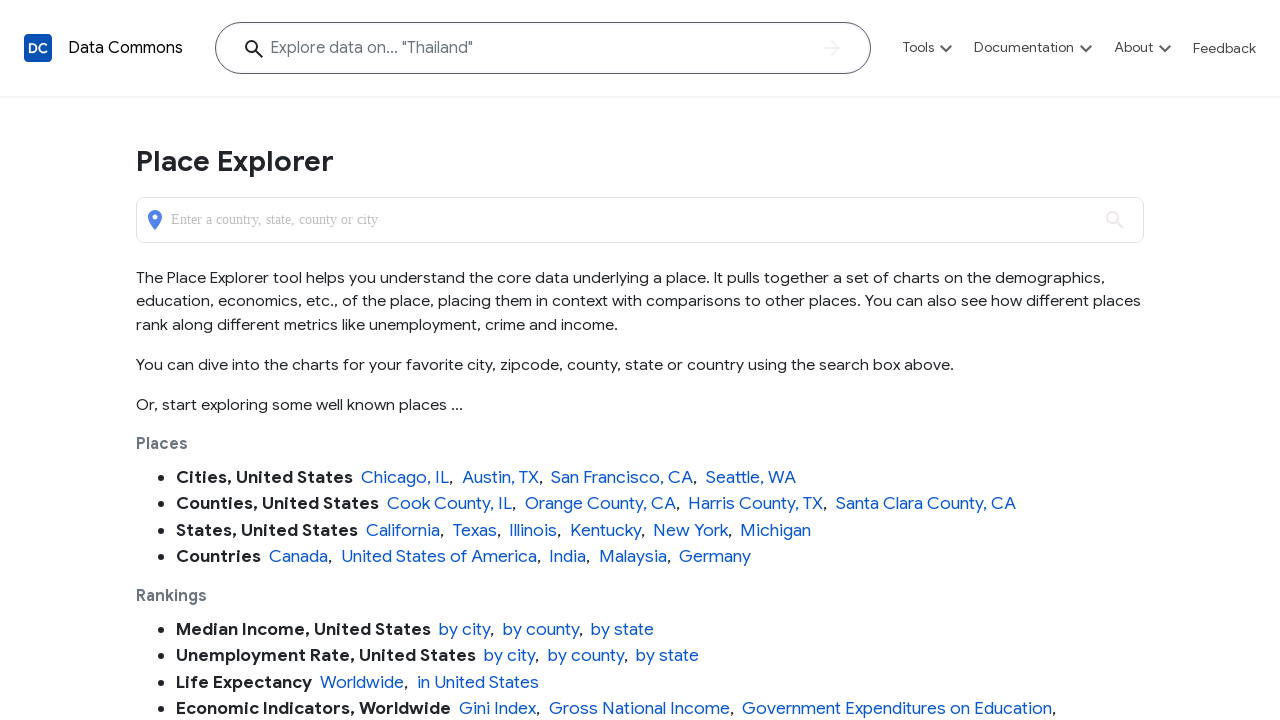

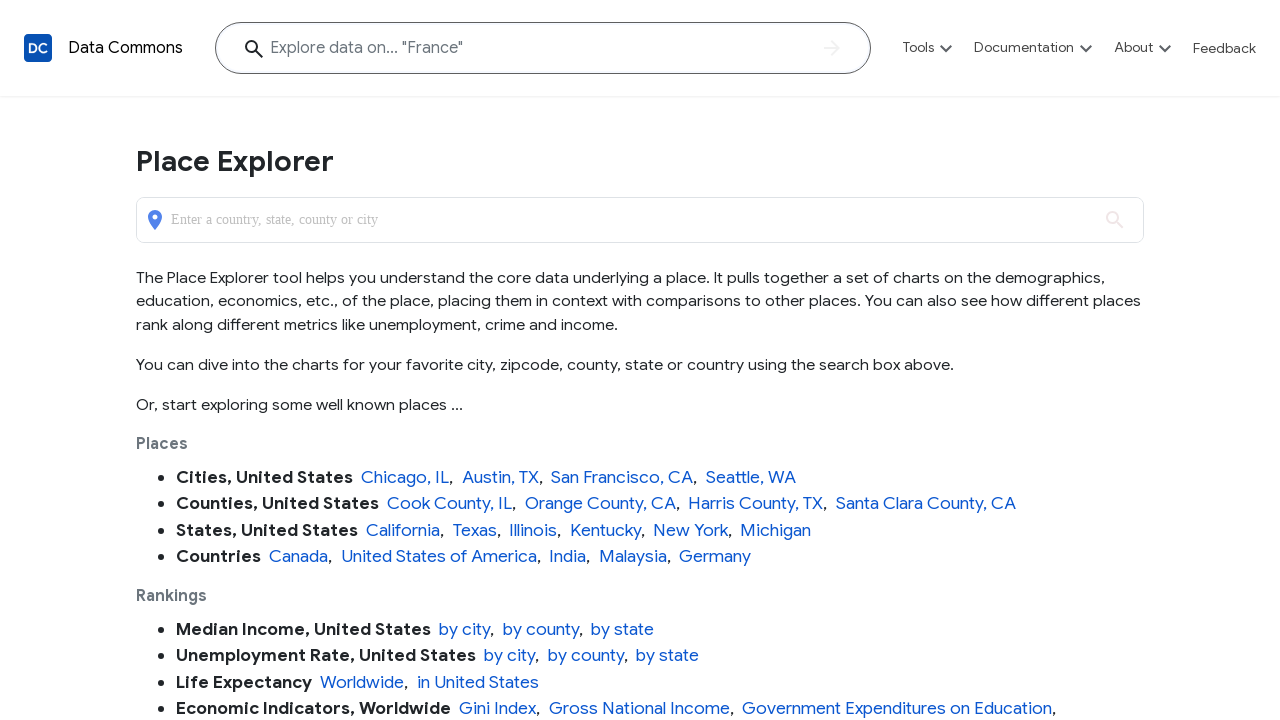